Tests dynamic content loading by clicking a Start button and waiting for the "Hello World!" text to appear on the page, verifying the element becomes visible after loading.

Starting URL: https://the-internet.herokuapp.com/dynamic_loading/1

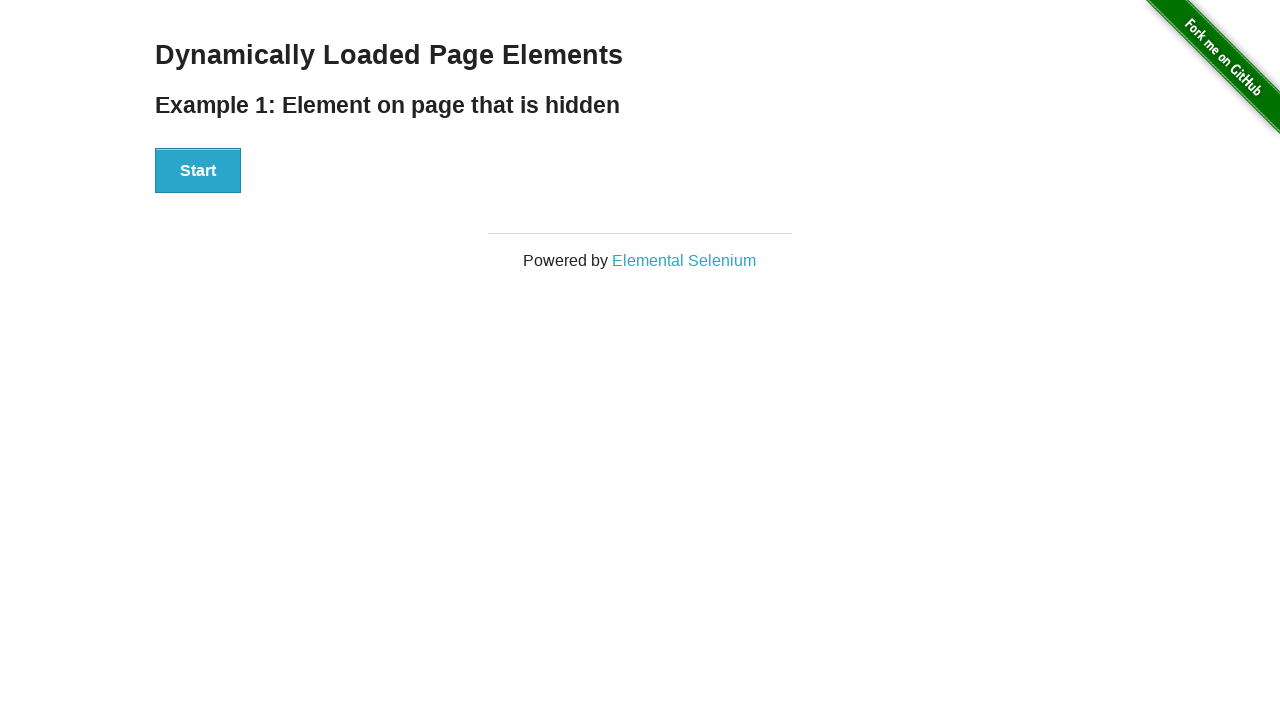

Clicked the Start button to trigger dynamic content loading at (198, 171) on xpath=//div[@id='start']//button
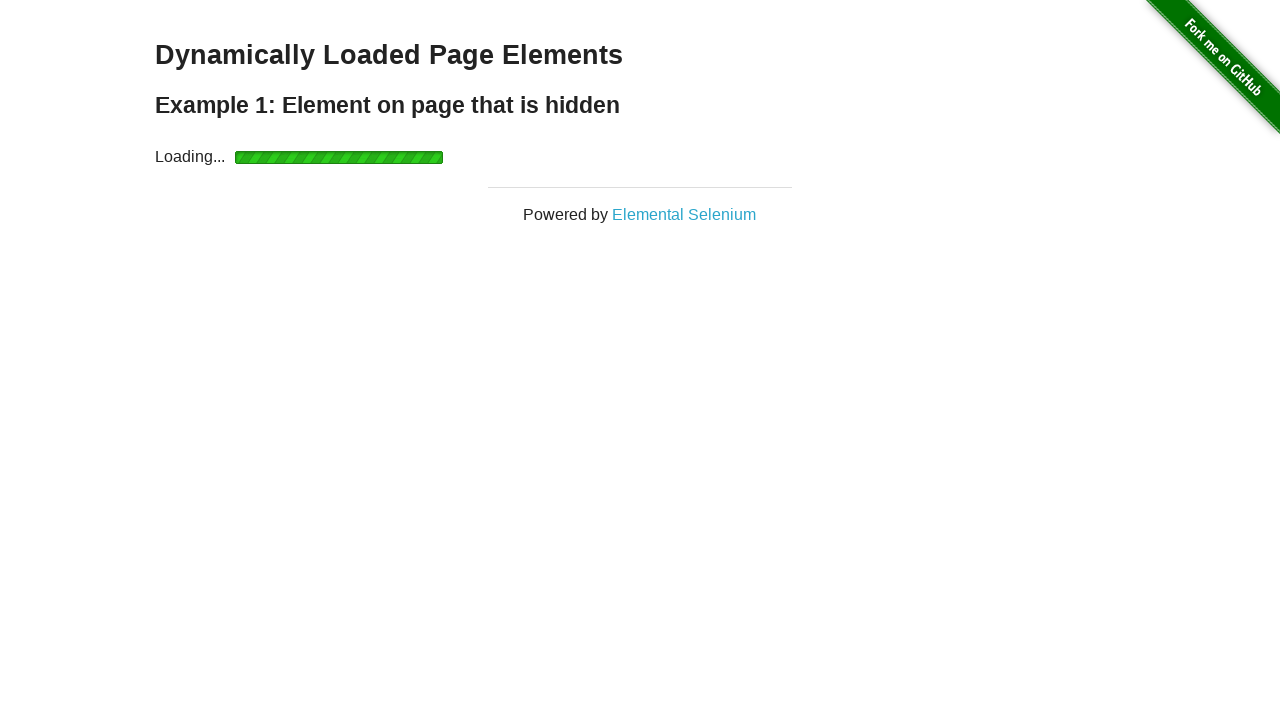

Hello World! element became visible after dynamic loading
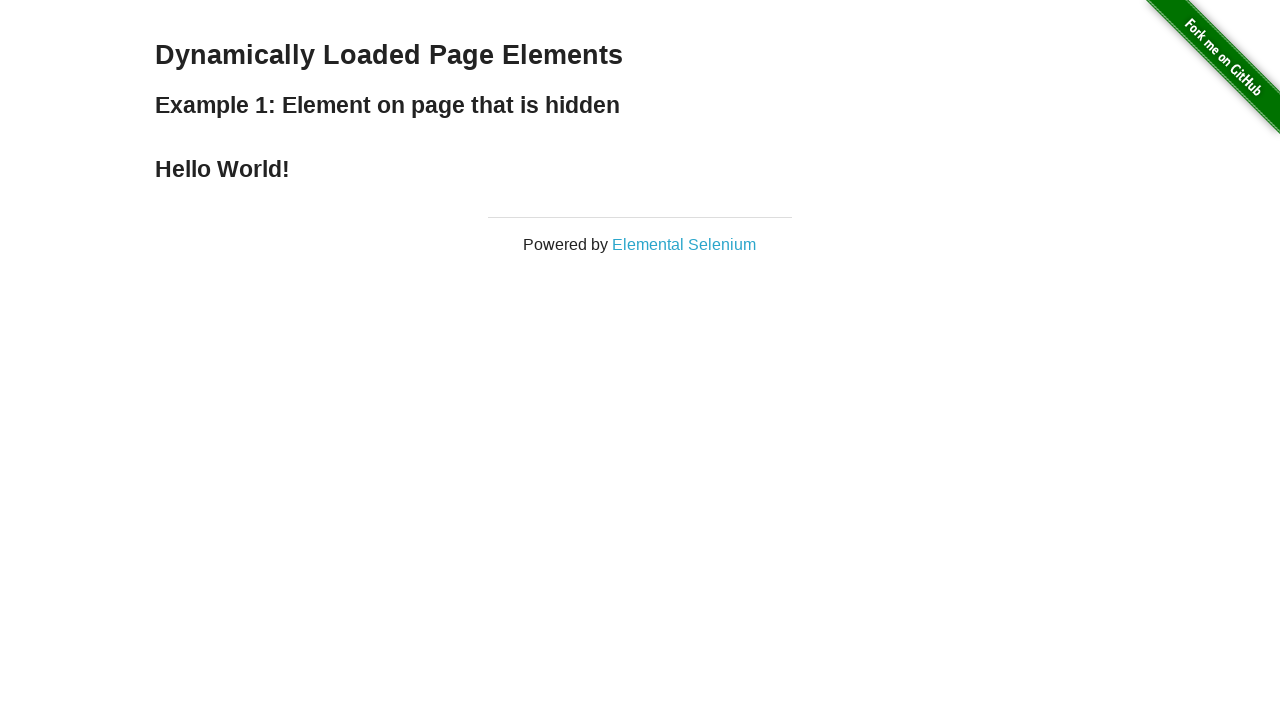

Verified that the element contains the correct text 'Hello World!'
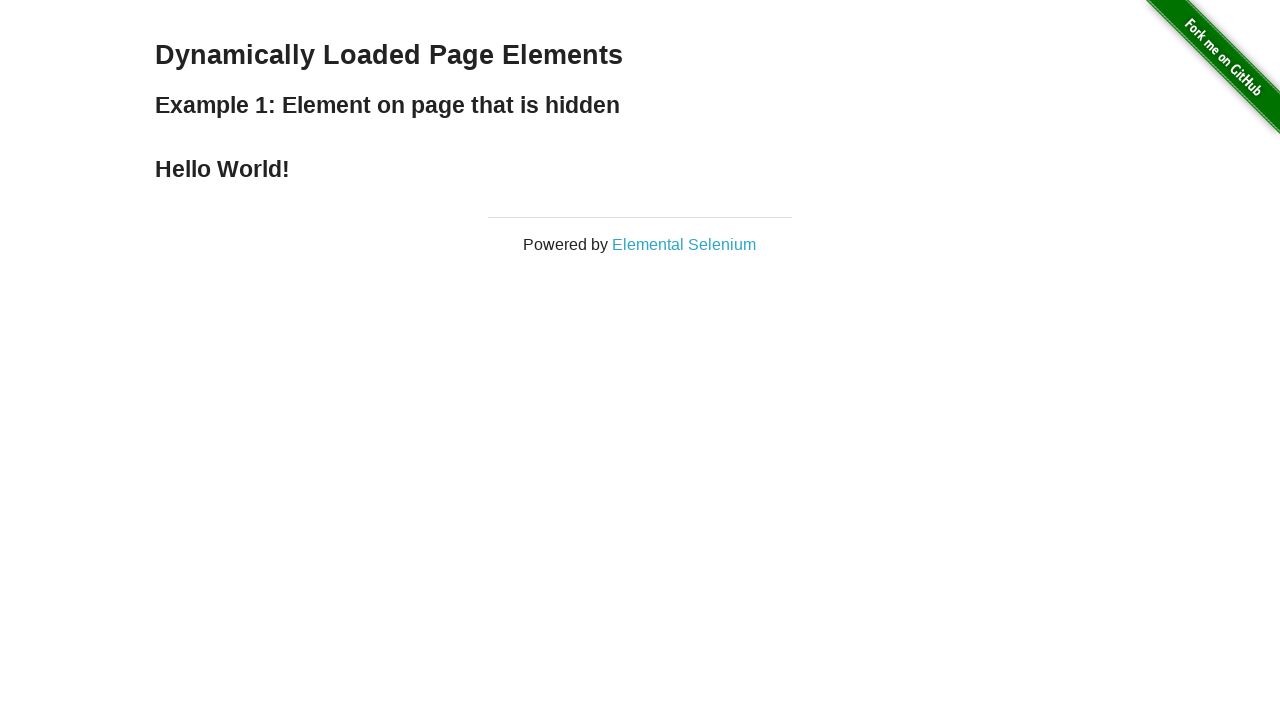

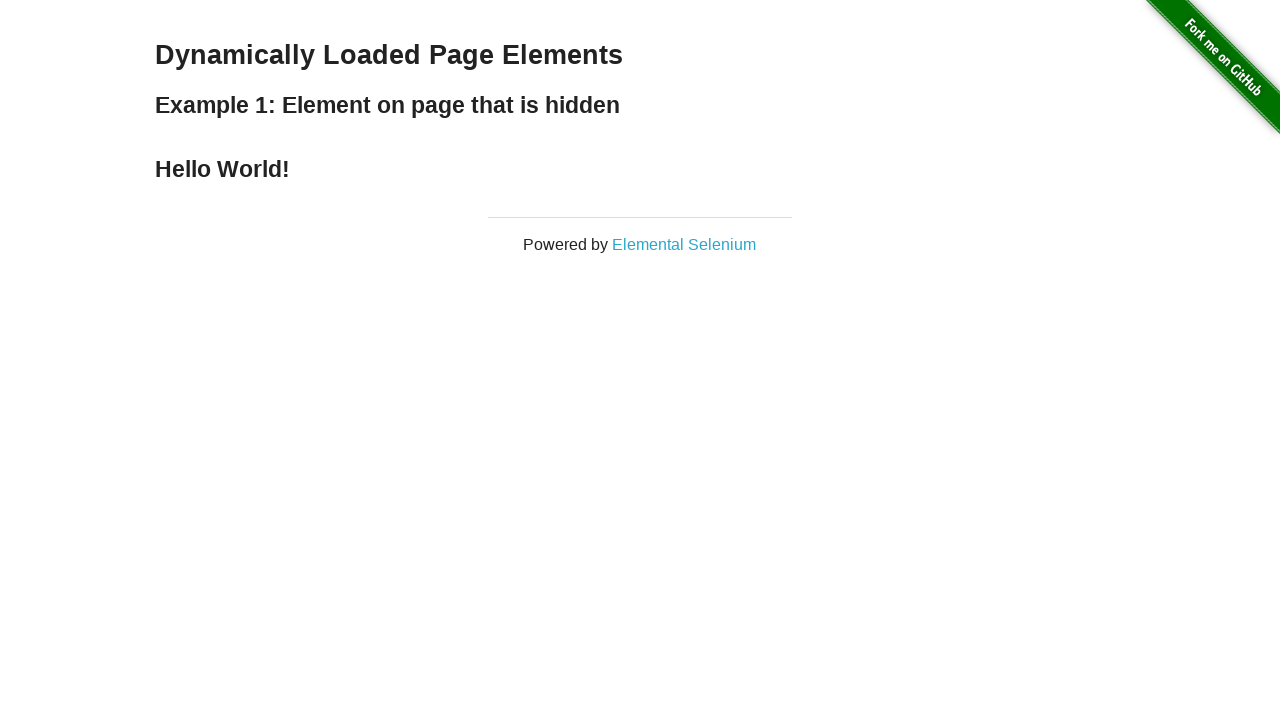